Tests the Python.org search functionality by finding the search field through multiple methods and submitting a search query

Starting URL: http://www.python.org

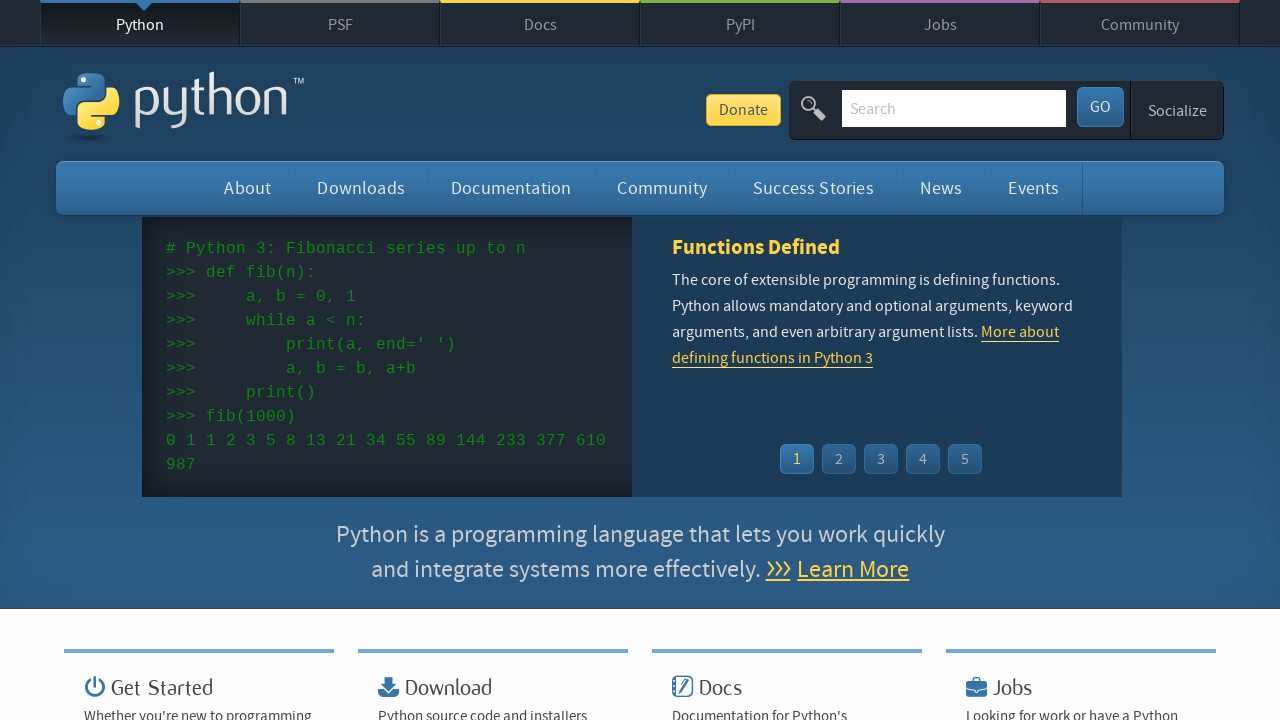

Located search field using XPath selector
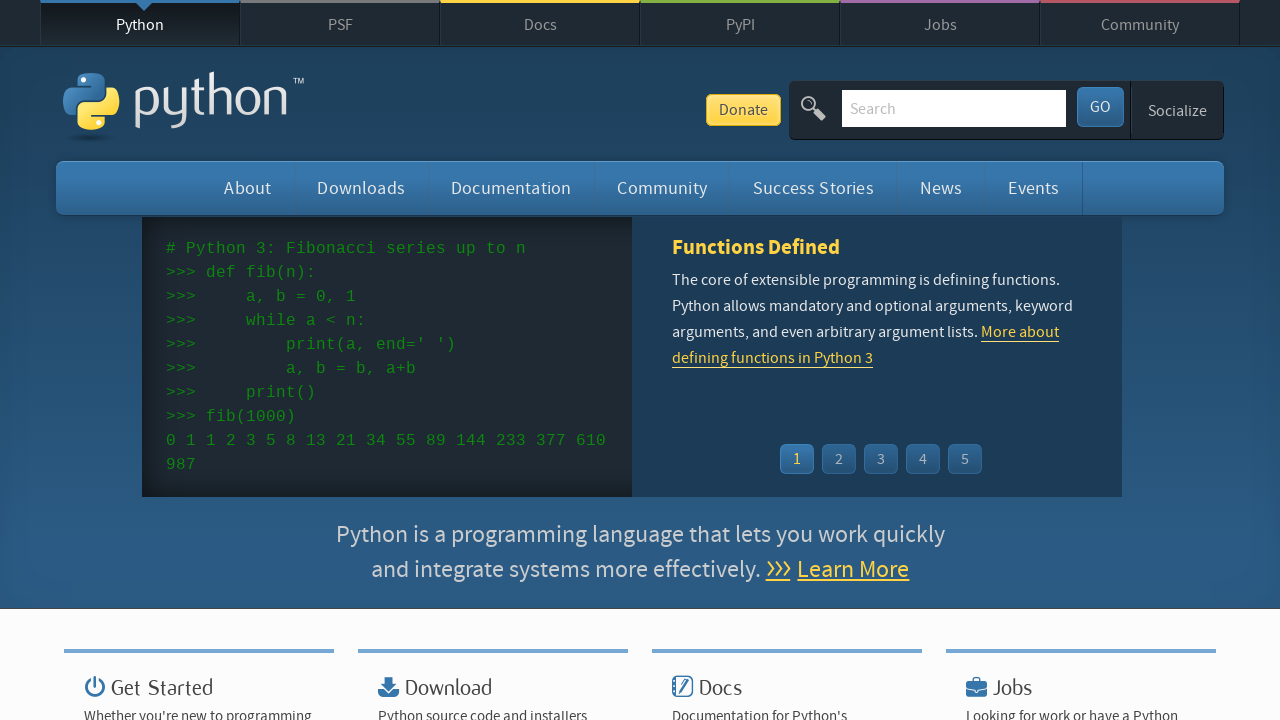

Filled search field with 'python' on xpath=//*[@id="id-search-field"]
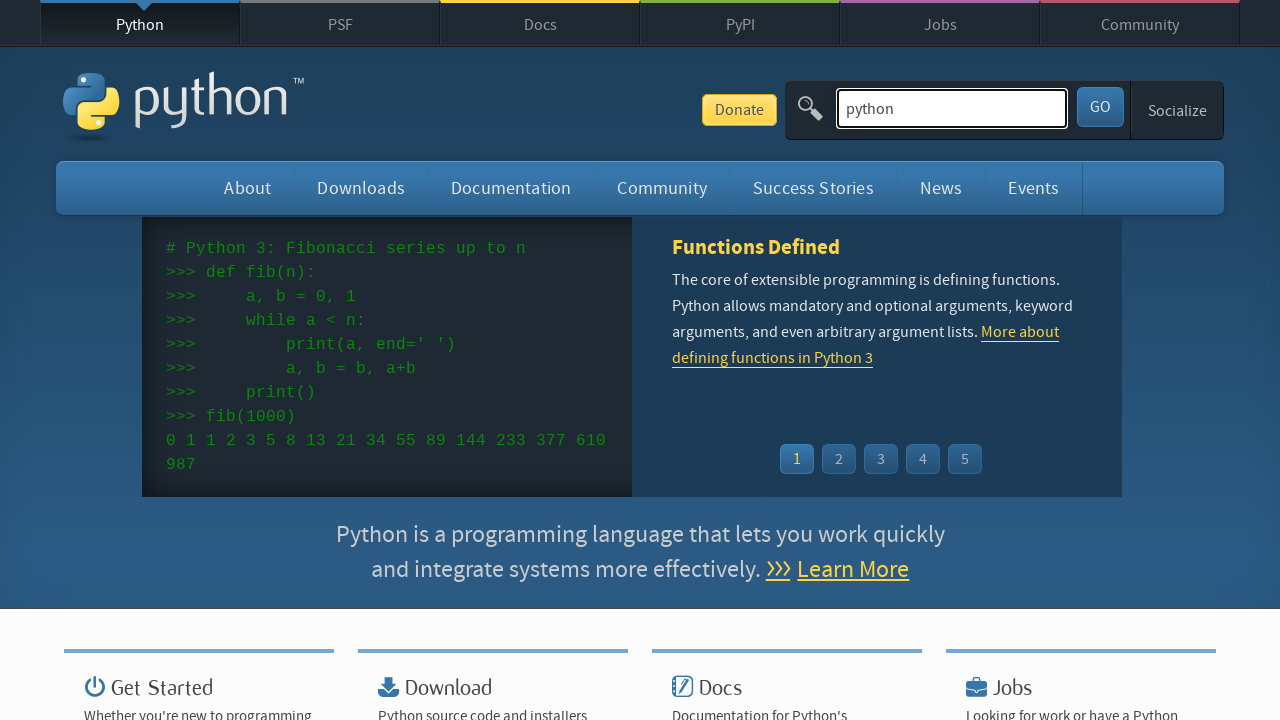

Pressed Enter to submit search query on xpath=//*[@id="id-search-field"]
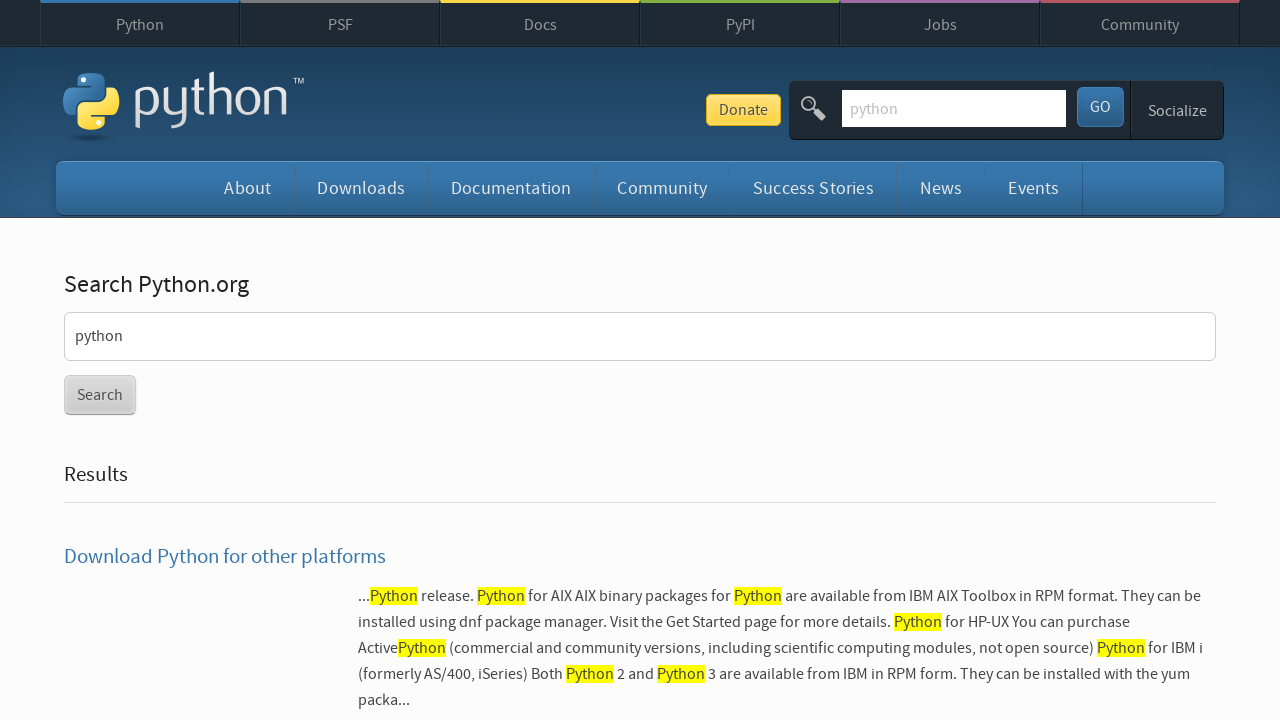

Waited for search results page to load (networkidle)
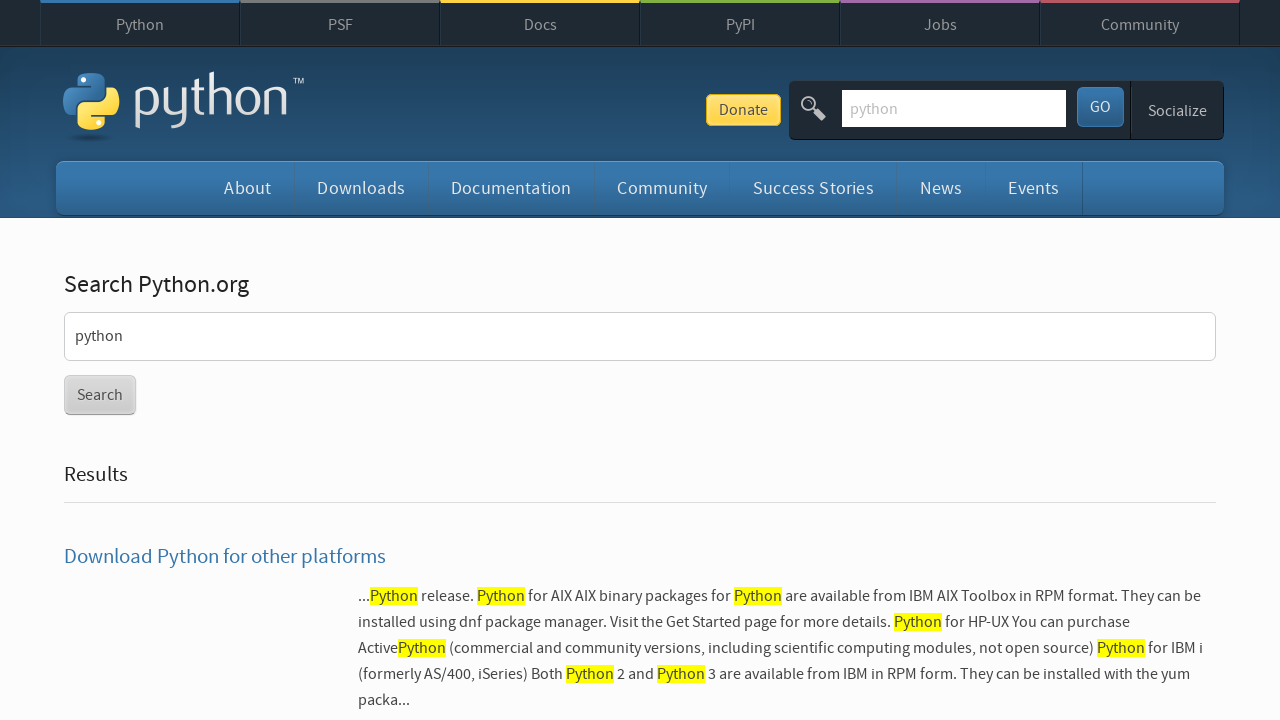

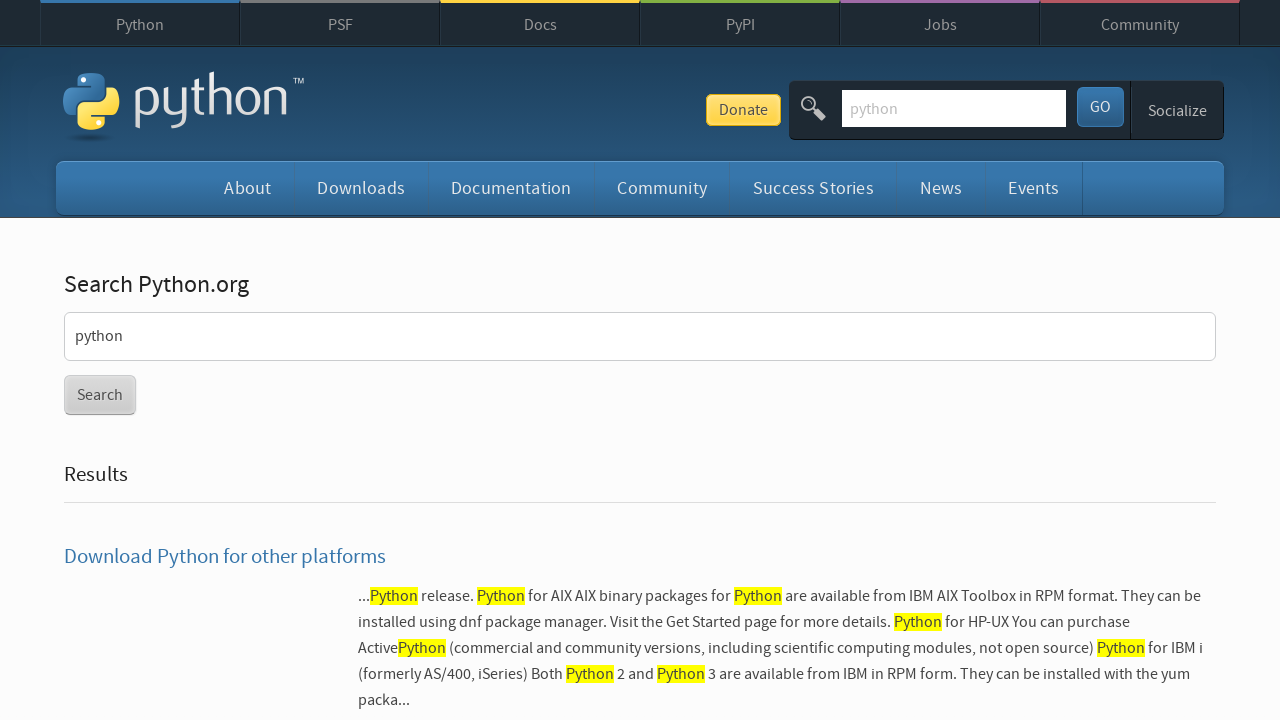